Tests dynamic control removal functionality by clicking the remove button and verifying the checkbox disappears and confirmation message appears

Starting URL: https://practice.cydeo.com/dynamic_controls

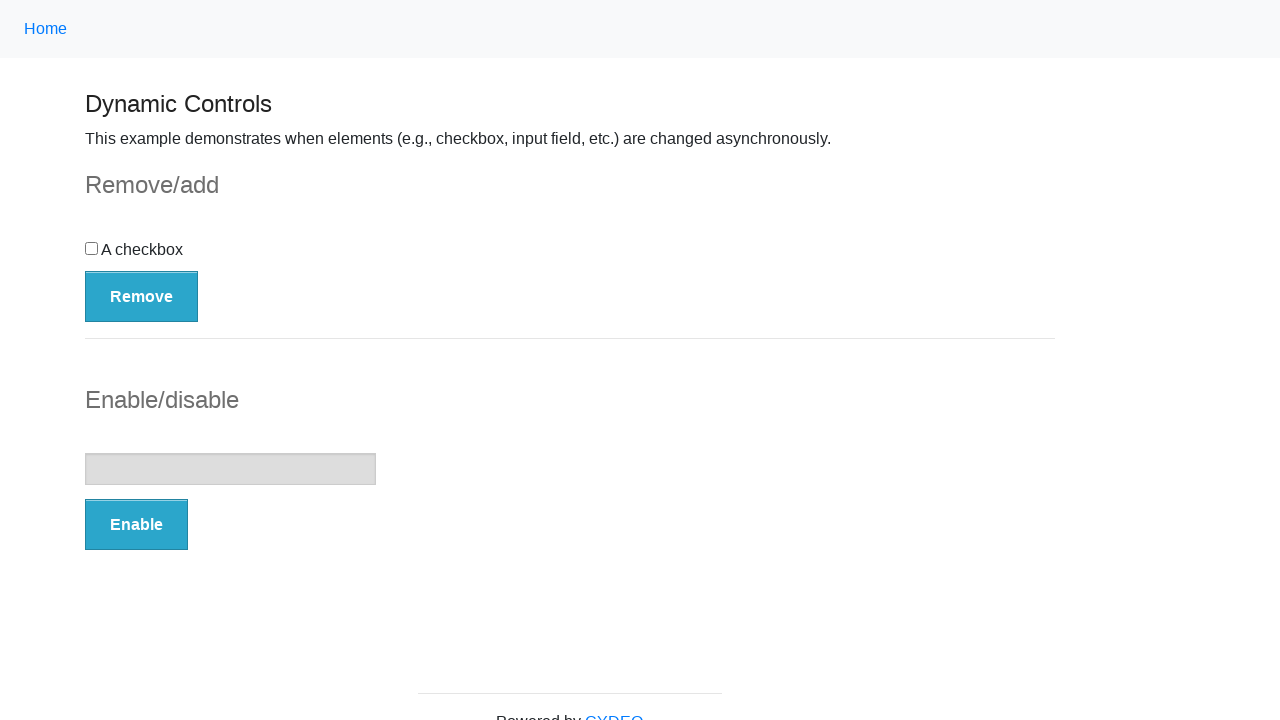

Clicked the Remove button at (142, 296) on button:has-text('Remove')
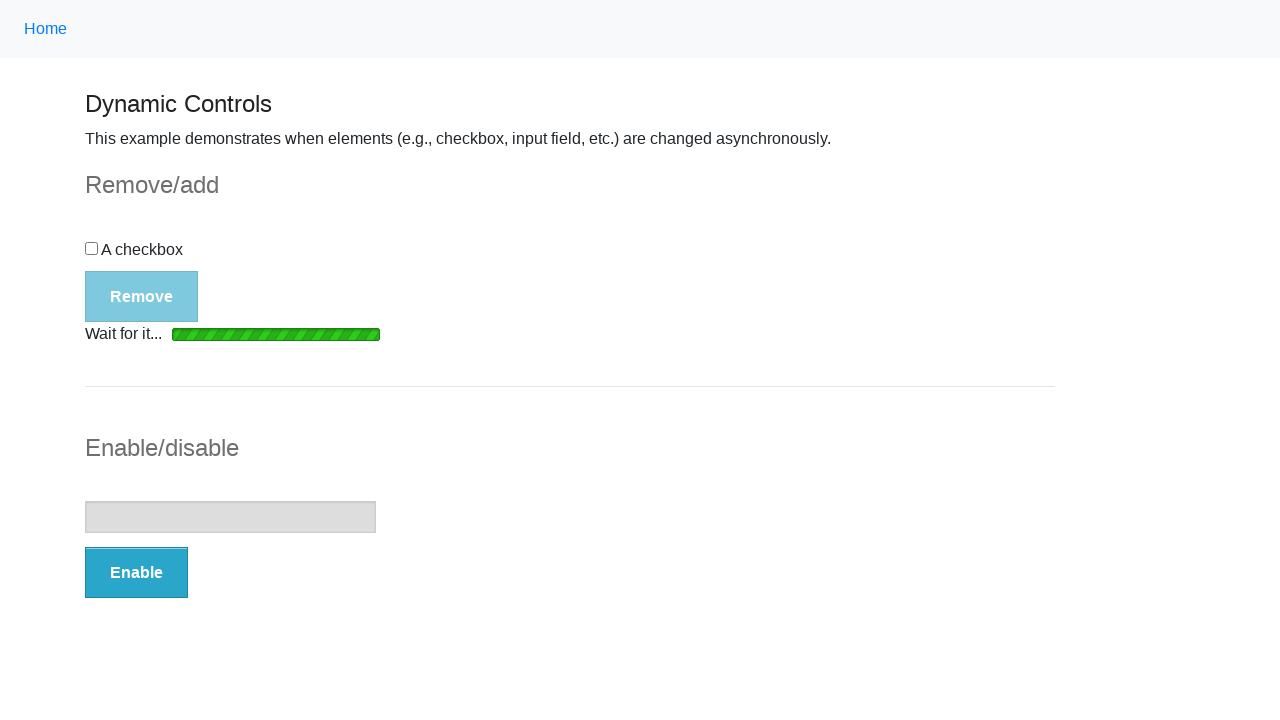

Loading bar disappeared
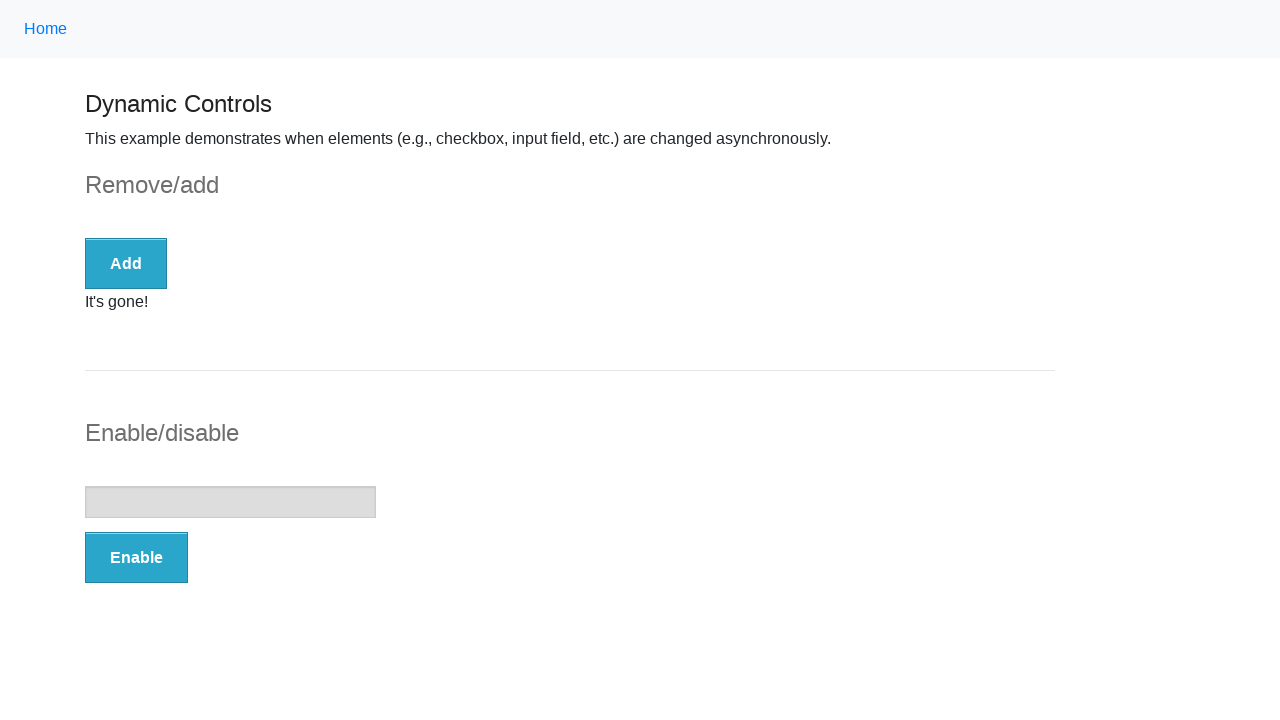

Checked if checkbox is visible
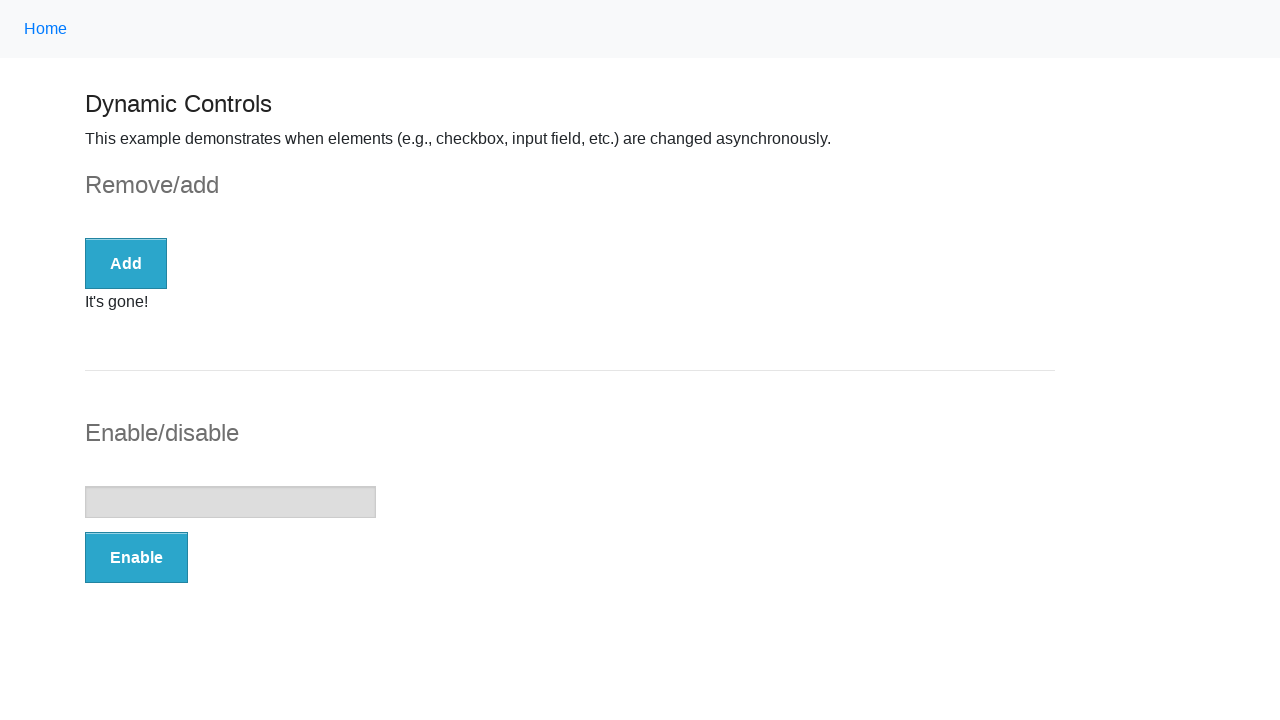

Verified checkbox is not visible
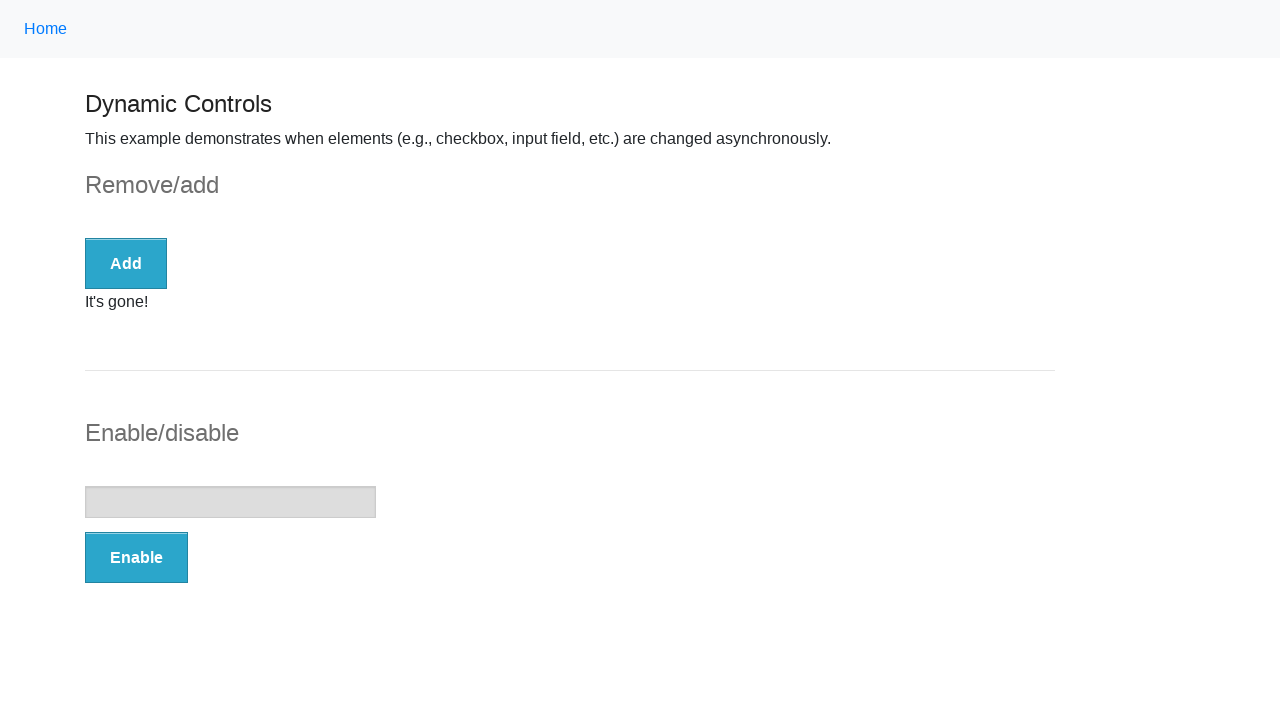

Confirmation message appeared
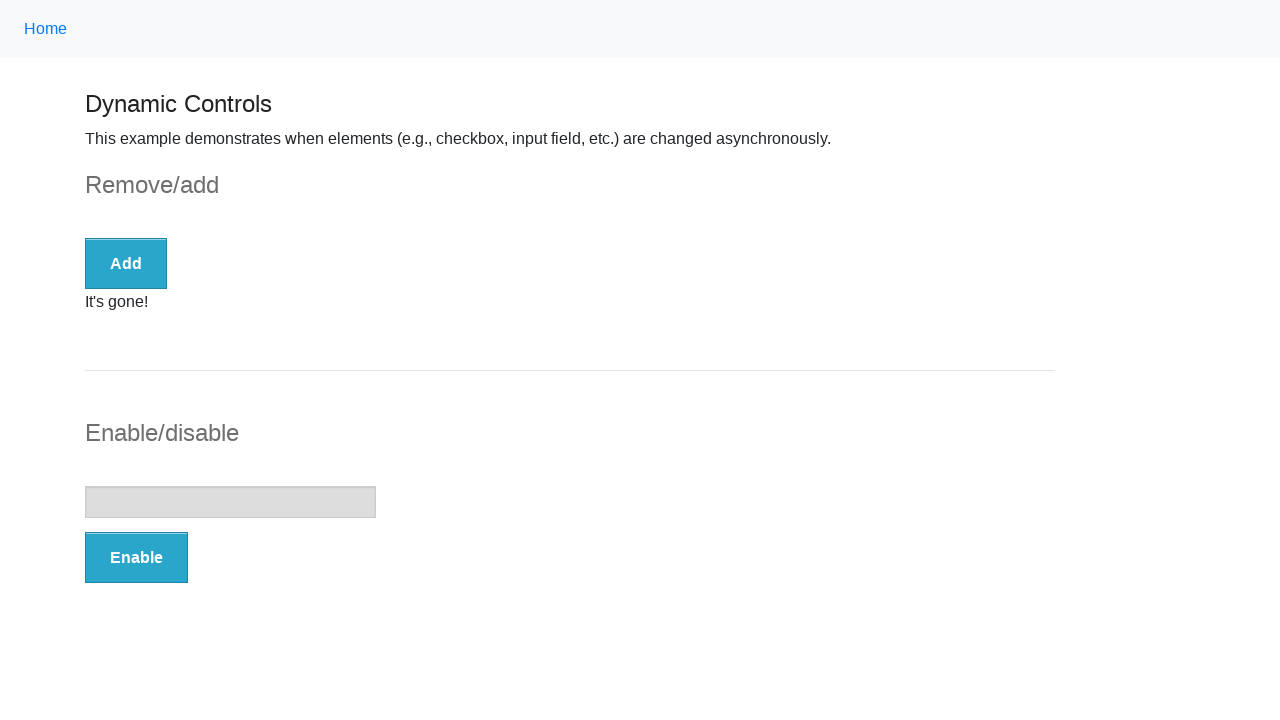

Verified confirmation message is visible
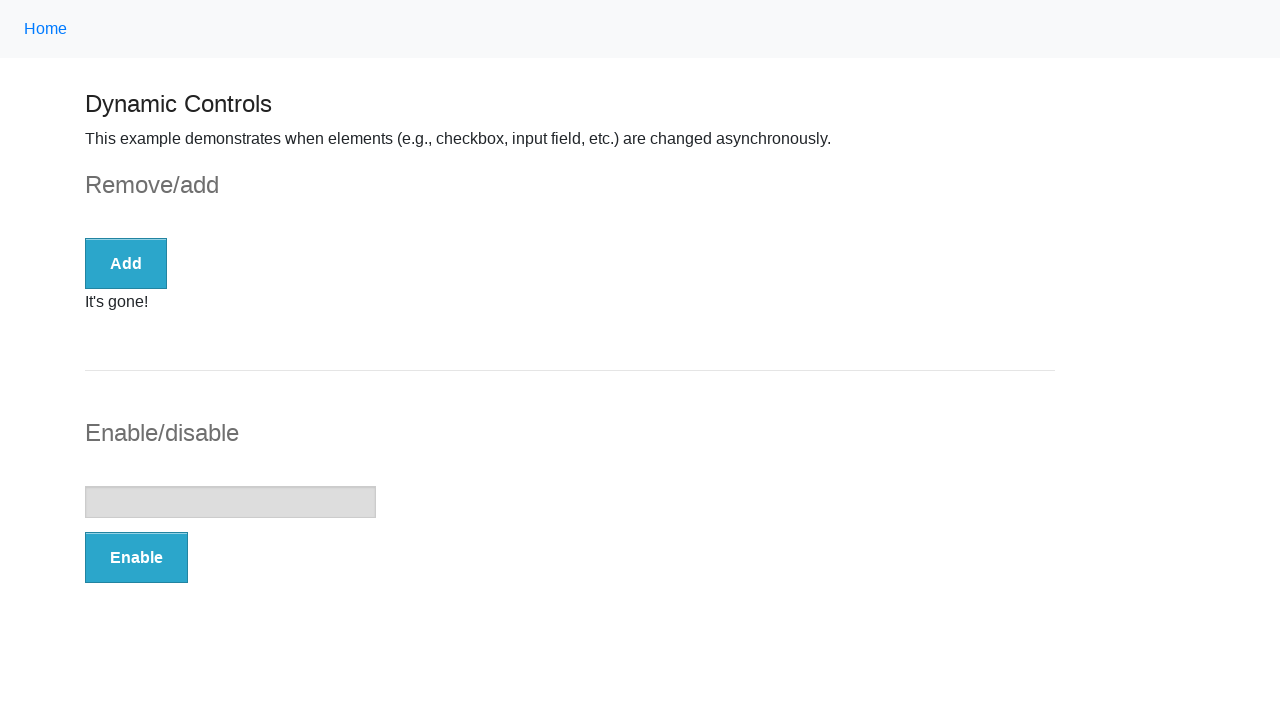

Verified confirmation message contains 'It's gone!'
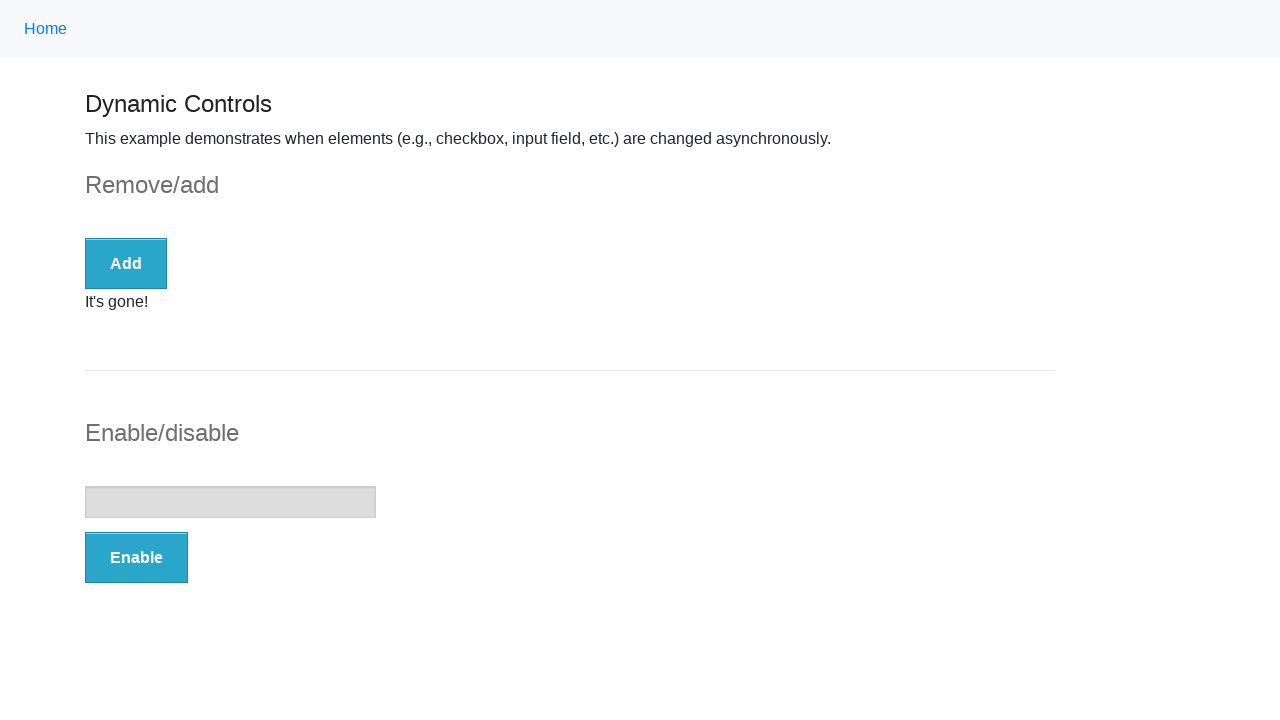

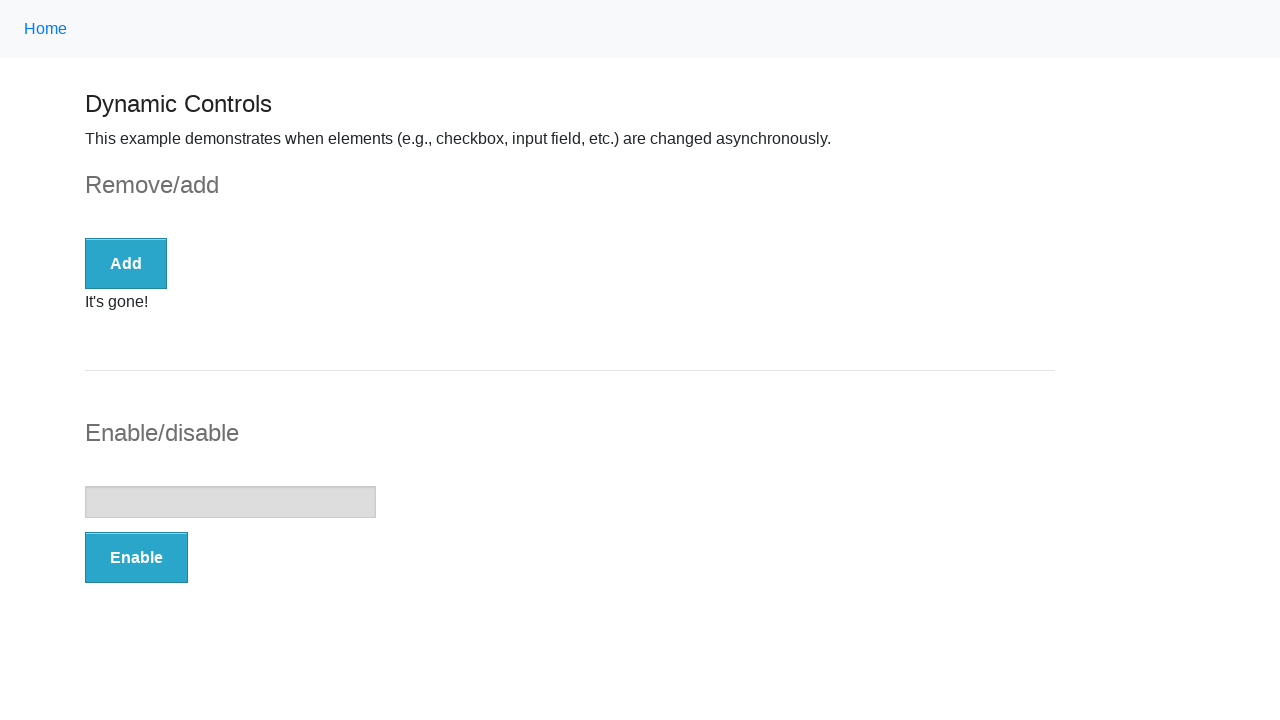